Tests dynamic loading functionality by clicking a start button and waiting for "Hello World!" text to appear, using a 10 second timeout.

Starting URL: https://automationfc.github.io/dynamic-loading/

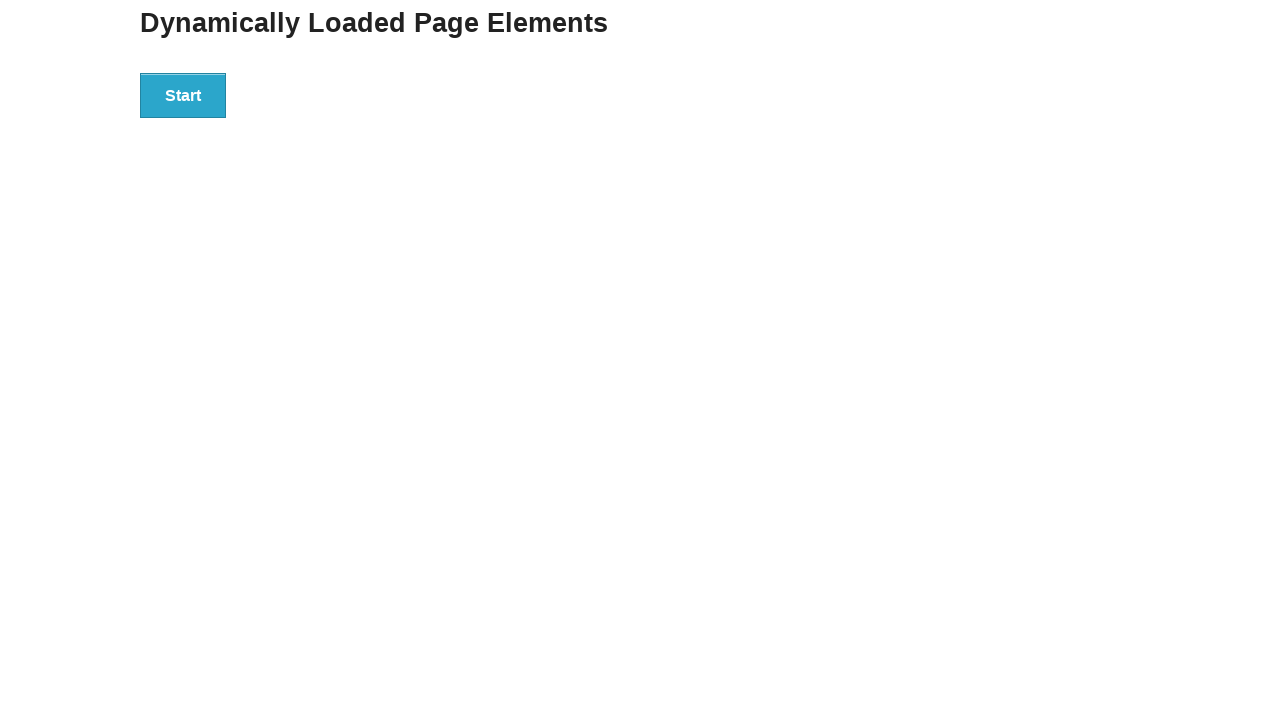

Clicked the start button to initiate dynamic loading at (183, 95) on div#start>button
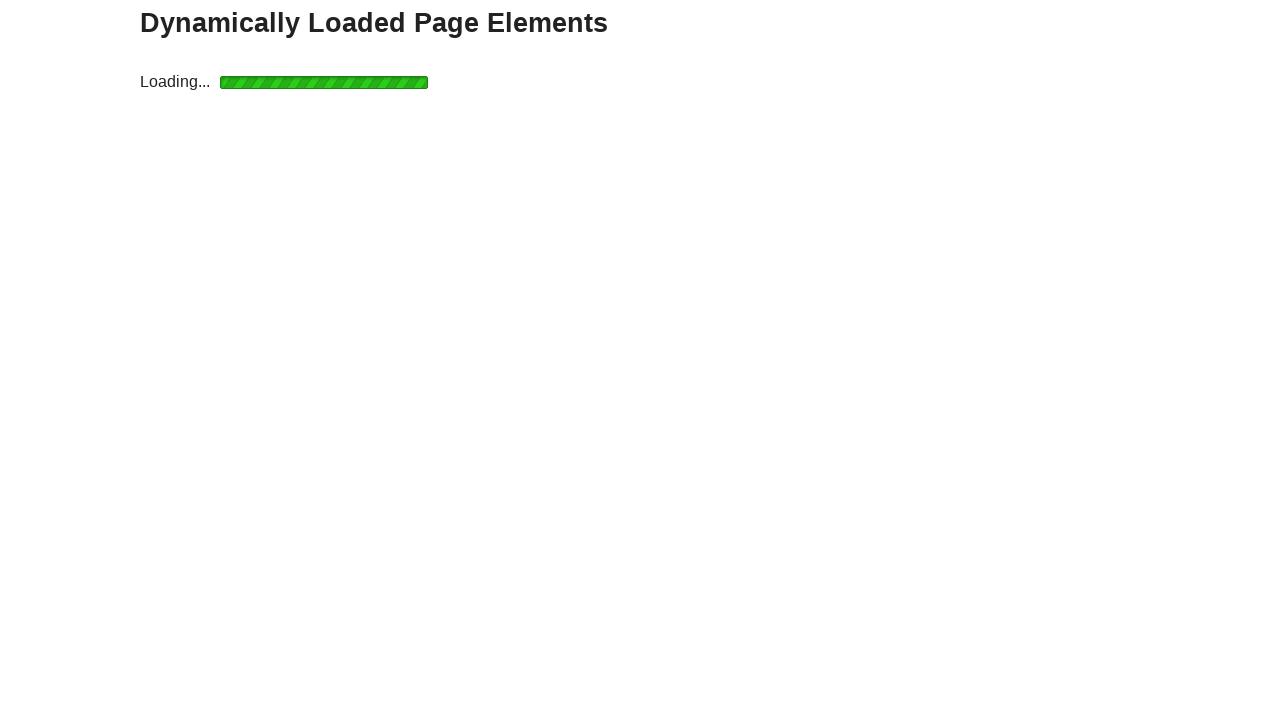

Waited for 'Hello World!' text to appear within 10 second timeout
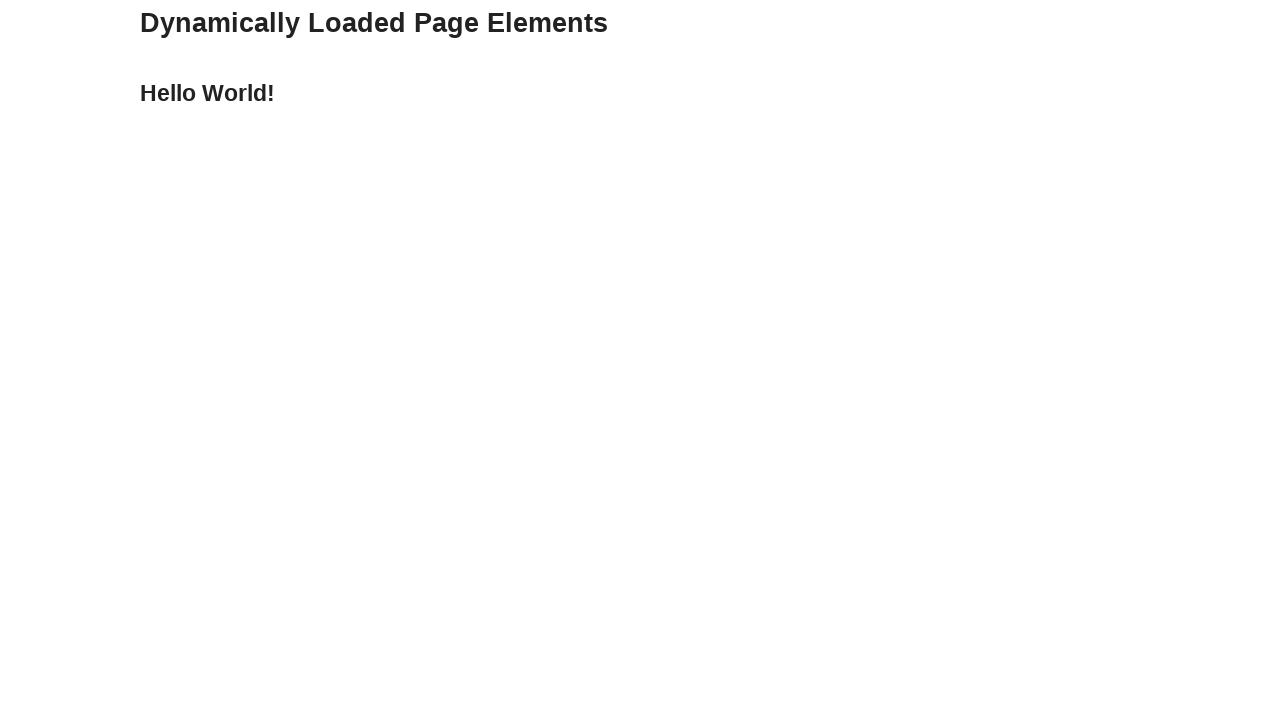

Verified that the loaded text content equals 'Hello World!'
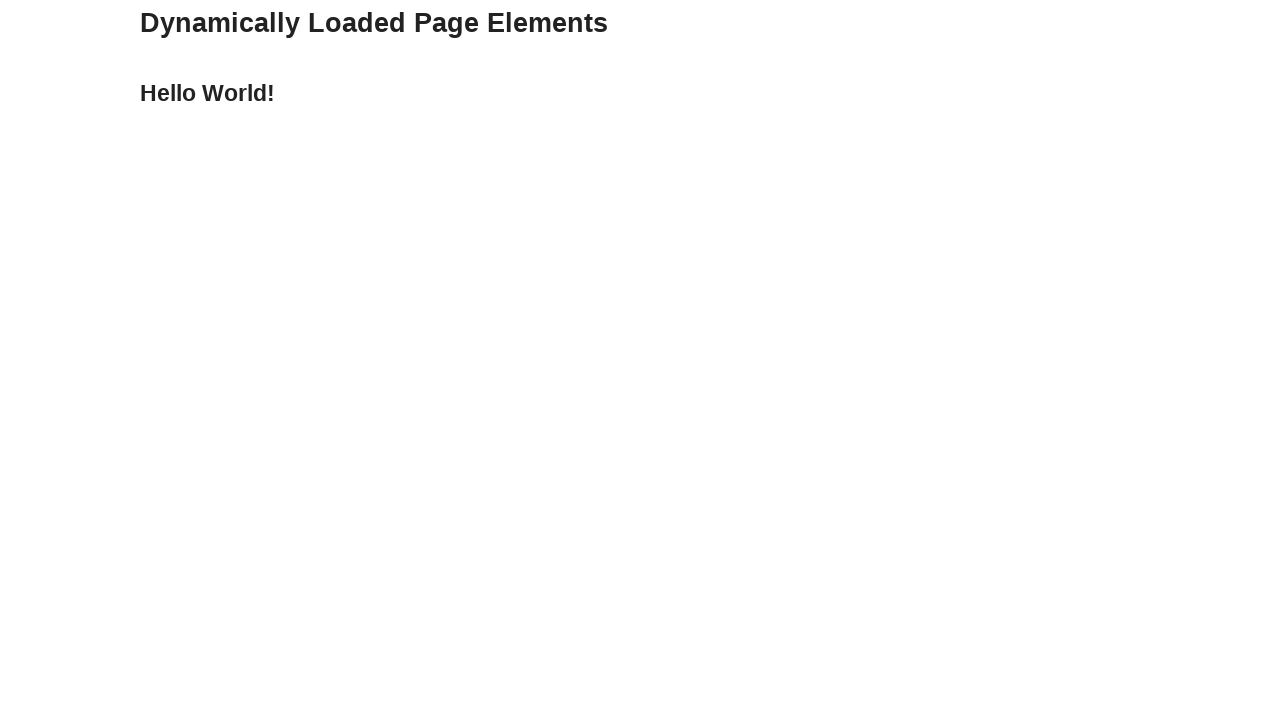

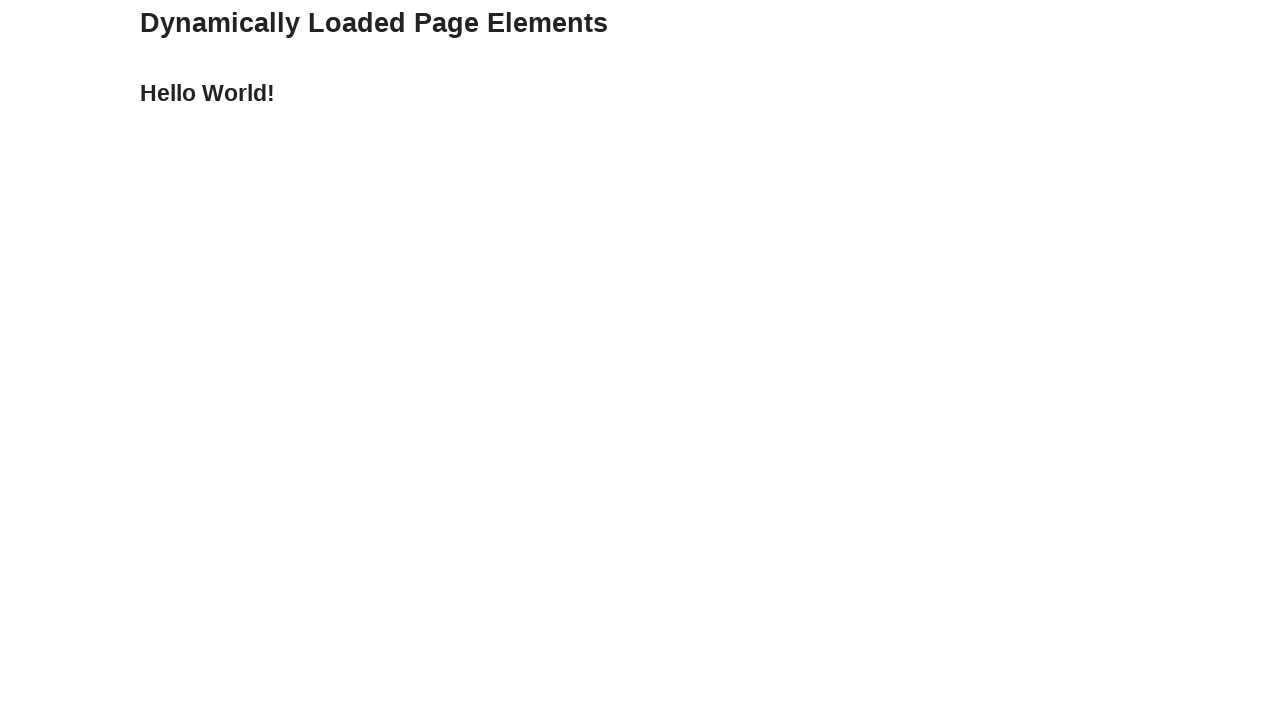